Opens the Broken Links - Images menu item to access the broken links section of the elements page.

Starting URL: https://demoqa.com/elements

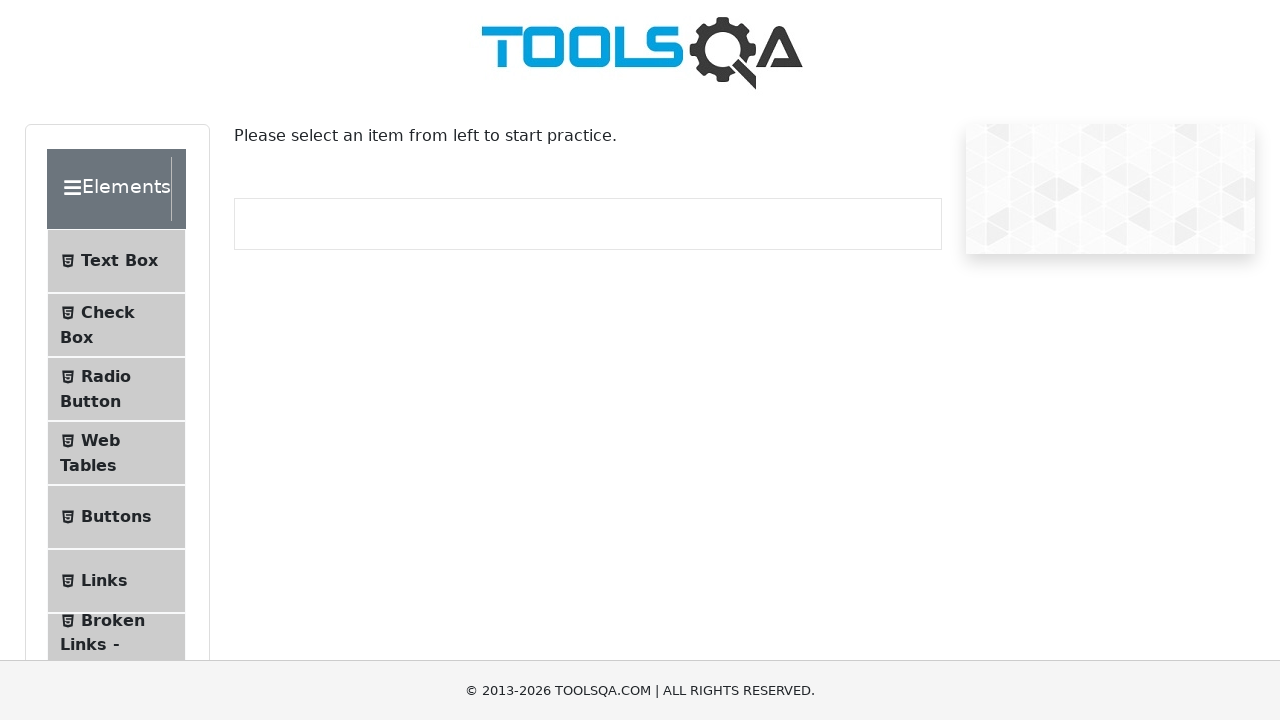

Clicked on 'Broken Links - Images' menu item at (113, 620) on text=Broken Links - Images
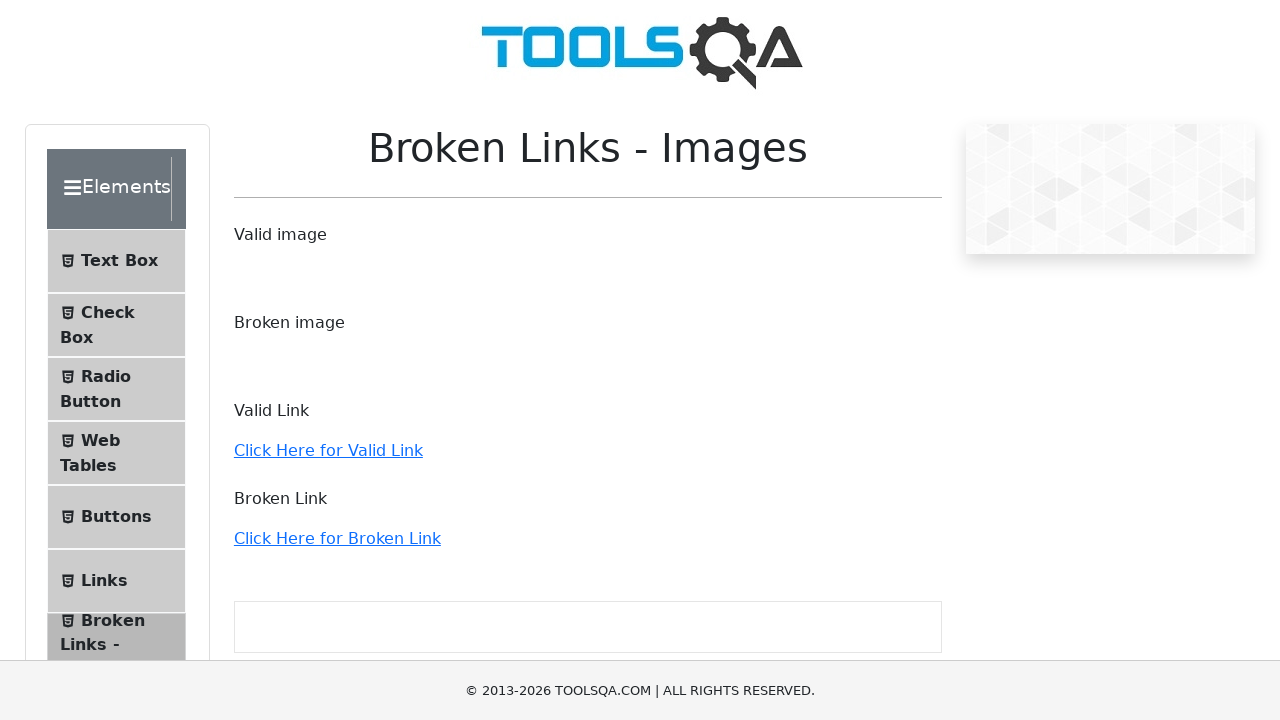

Waited for images to load on the Broken Links - Images page
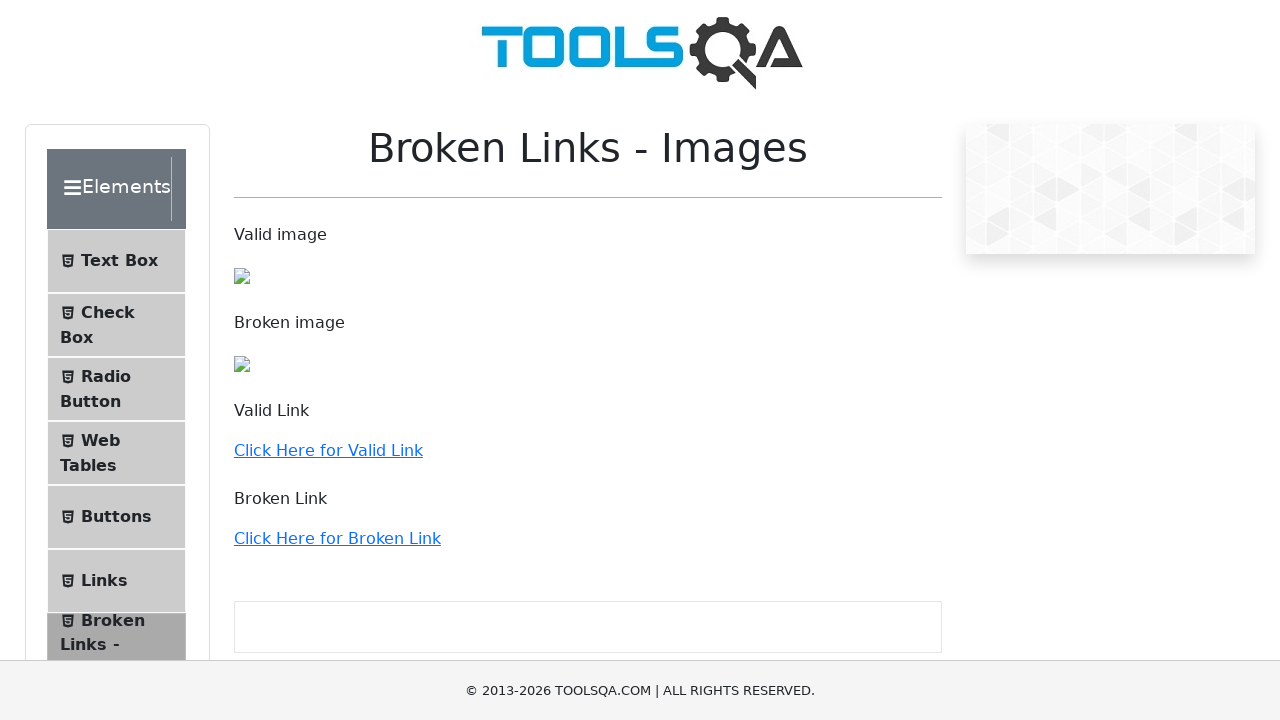

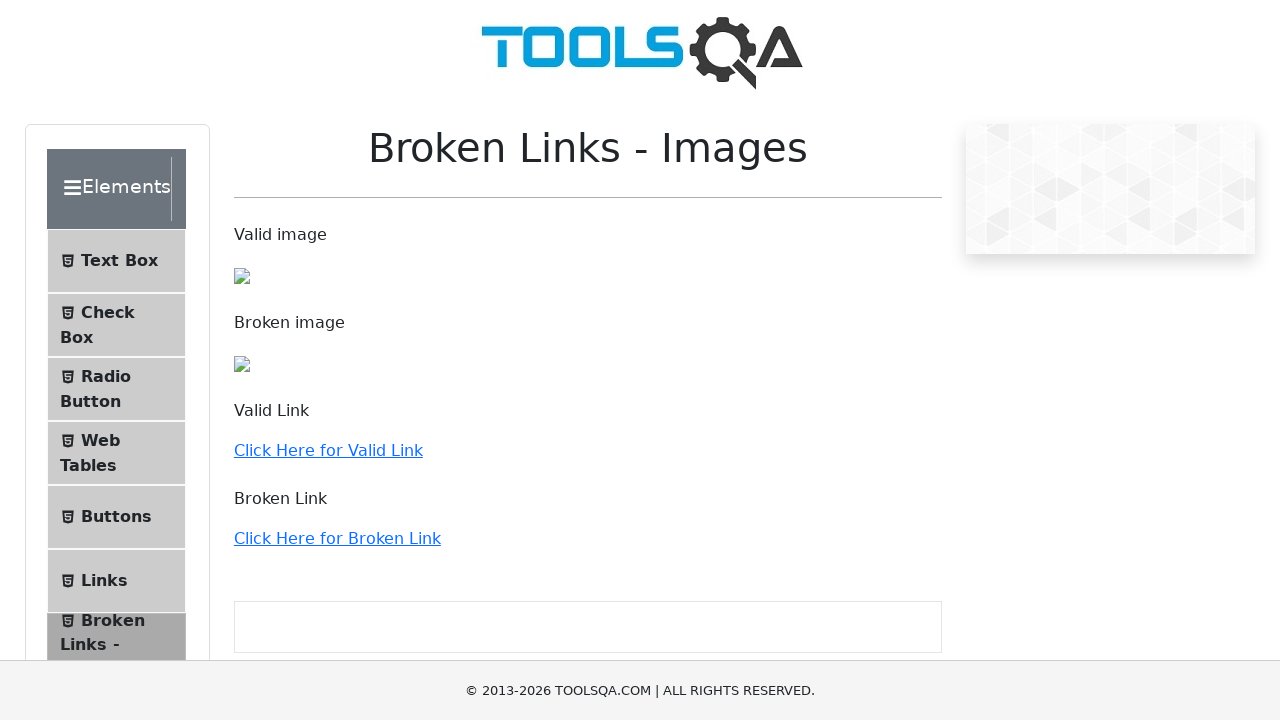